Tests the complete purchase flow on Saucedemo including login with public demo credentials, adding item to cart, and checkout process

Starting URL: https://www.saucedemo.com/

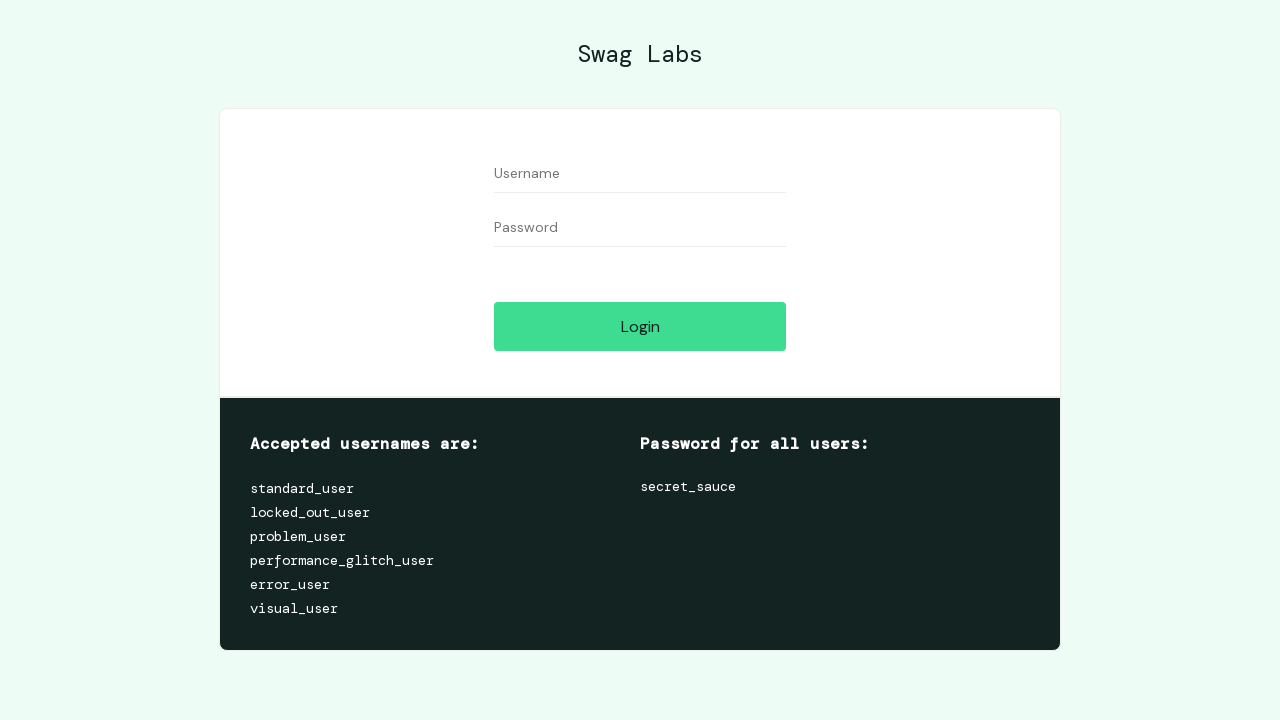

Filled username field with 'standard_user' on #user-name
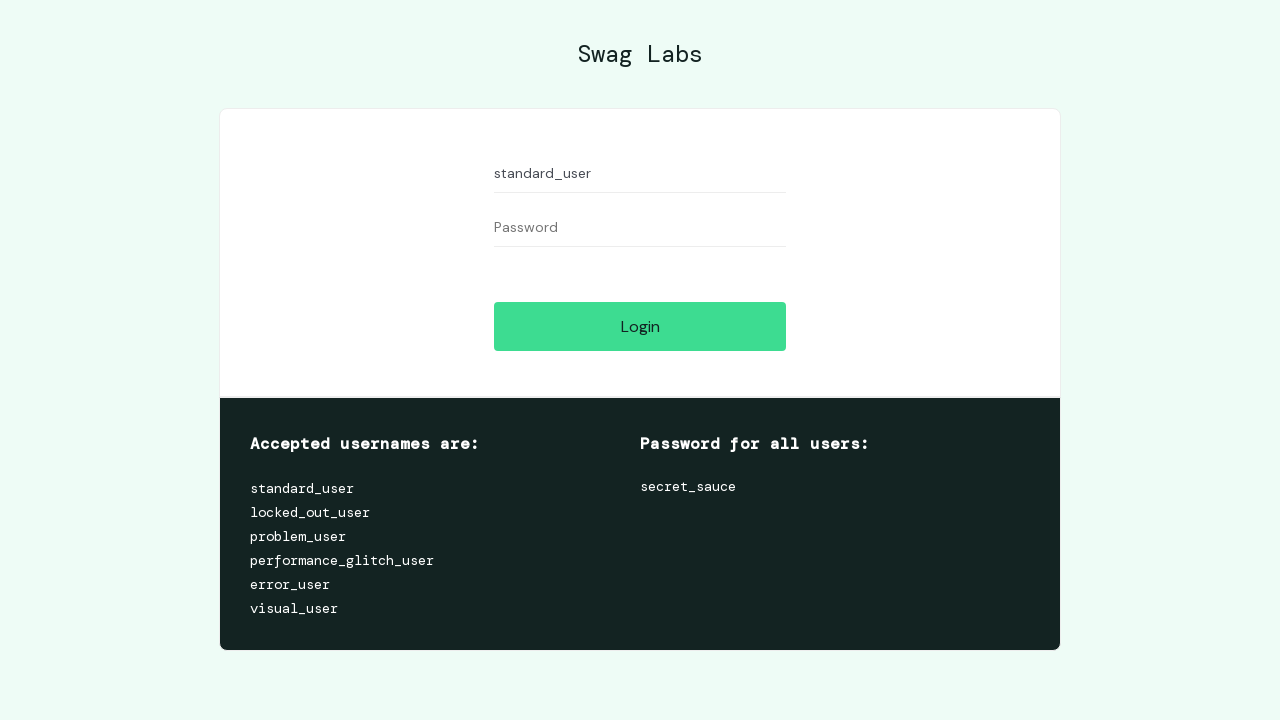

Filled password field with 'secret_sauce' on #password
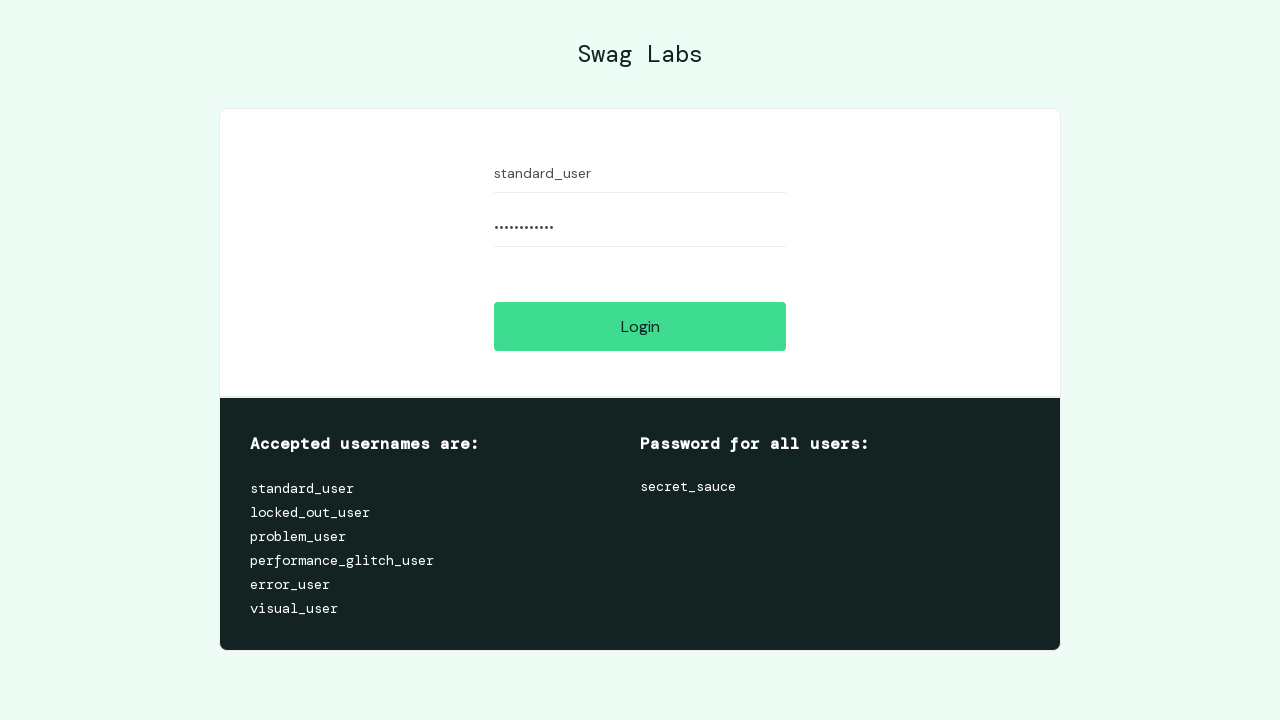

Clicked login button at (640, 326) on #login-button
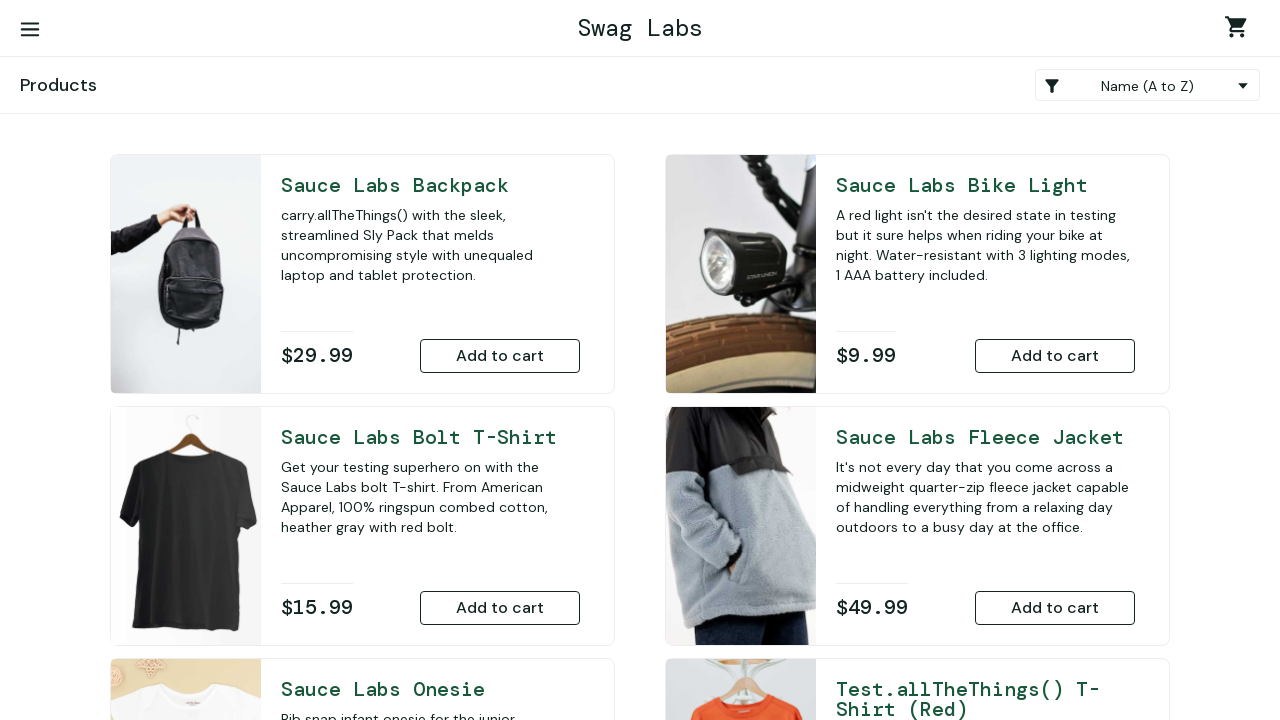

Added Sauce Labs Backpack to cart at (500, 356) on #add-to-cart-sauce-labs-backpack
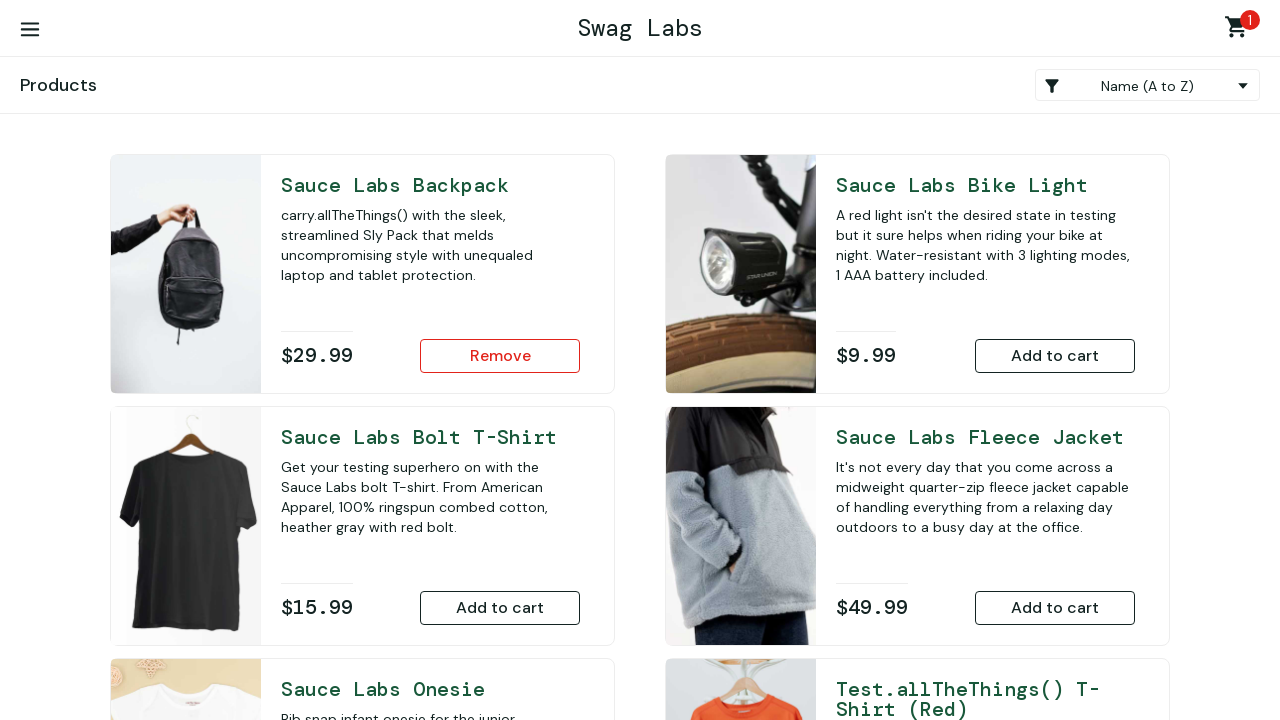

Clicked shopping cart to view cart contents at (1240, 30) on #shopping_cart_container
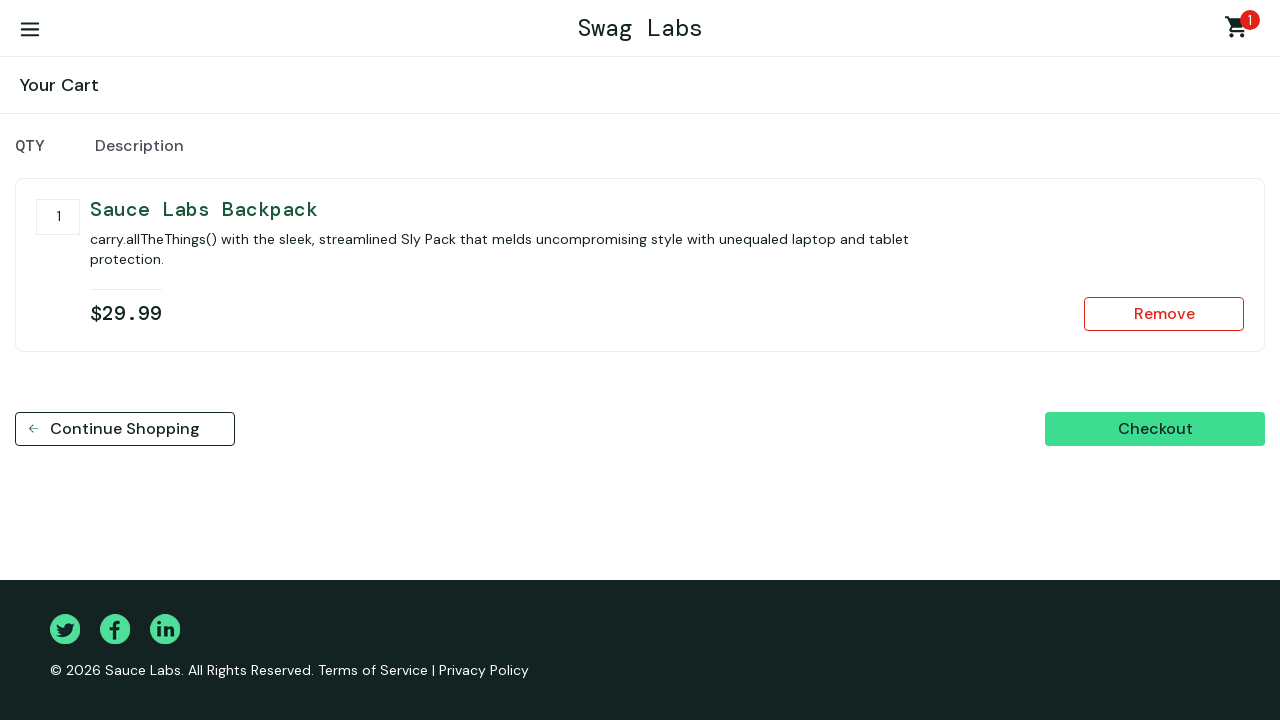

Clicked checkout button at (1155, 429) on #checkout
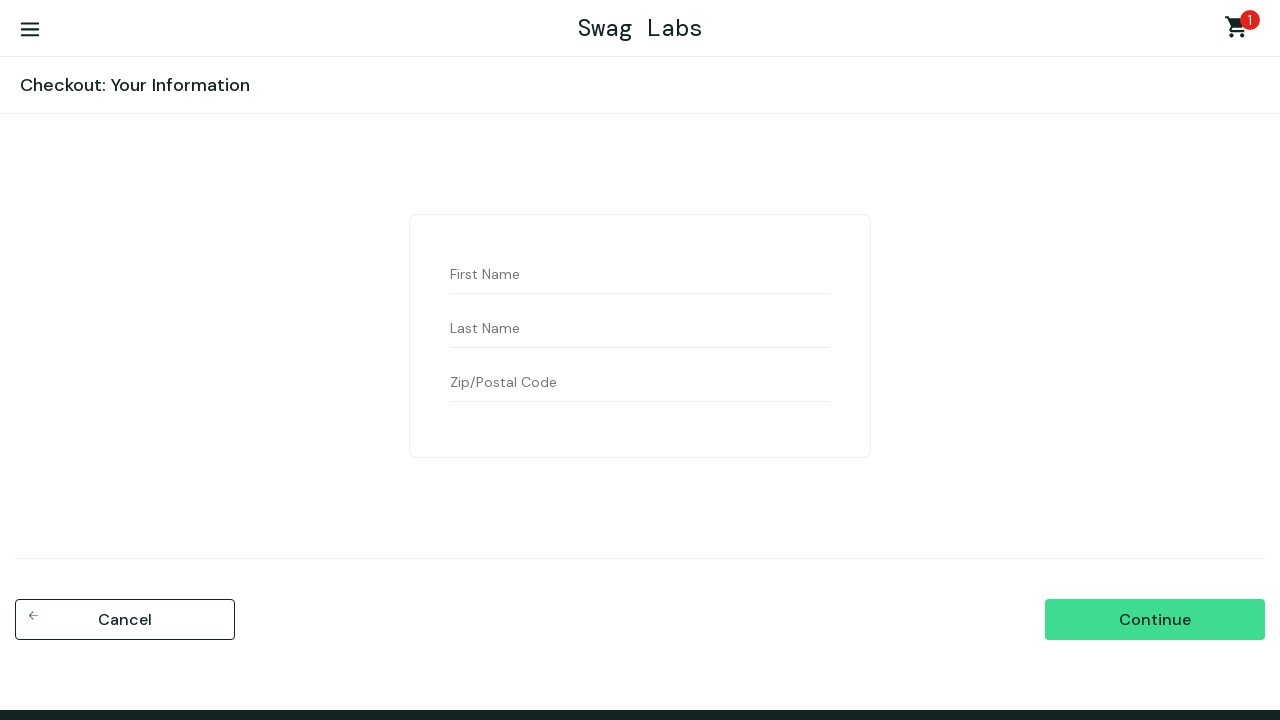

Filled first name field with 'John' on #first-name
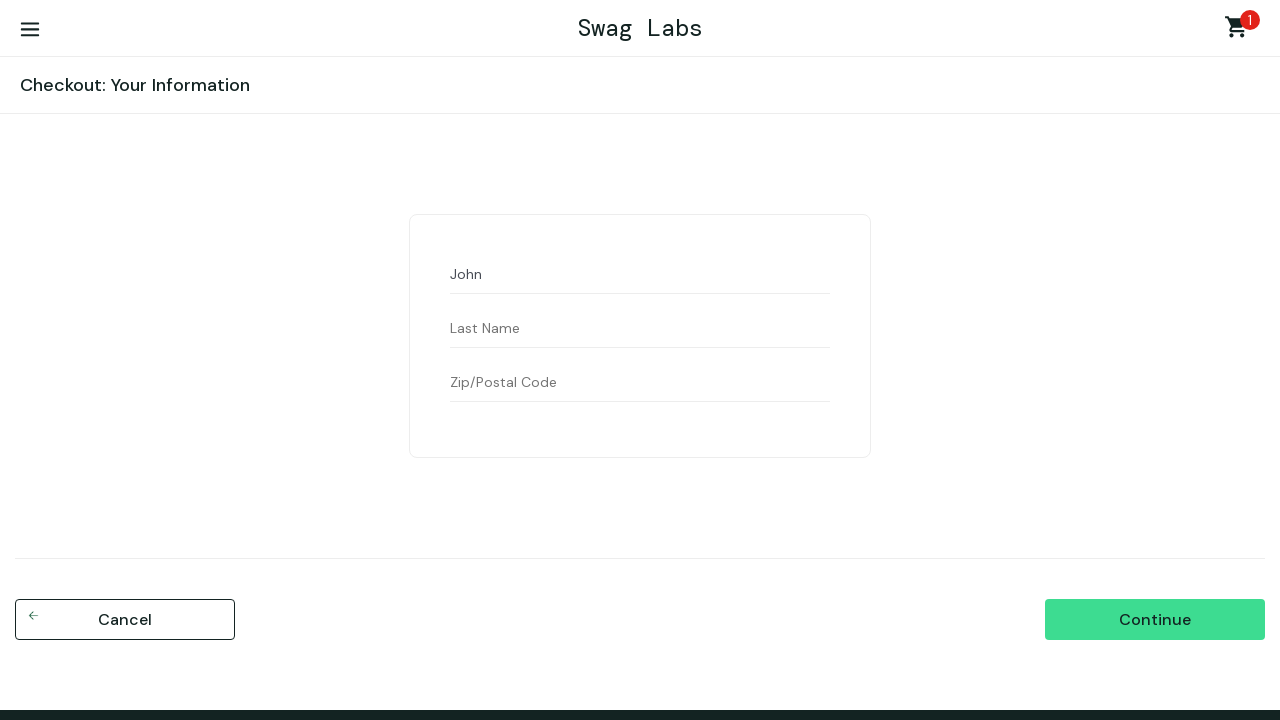

Filled last name field with 'Doe' on #last-name
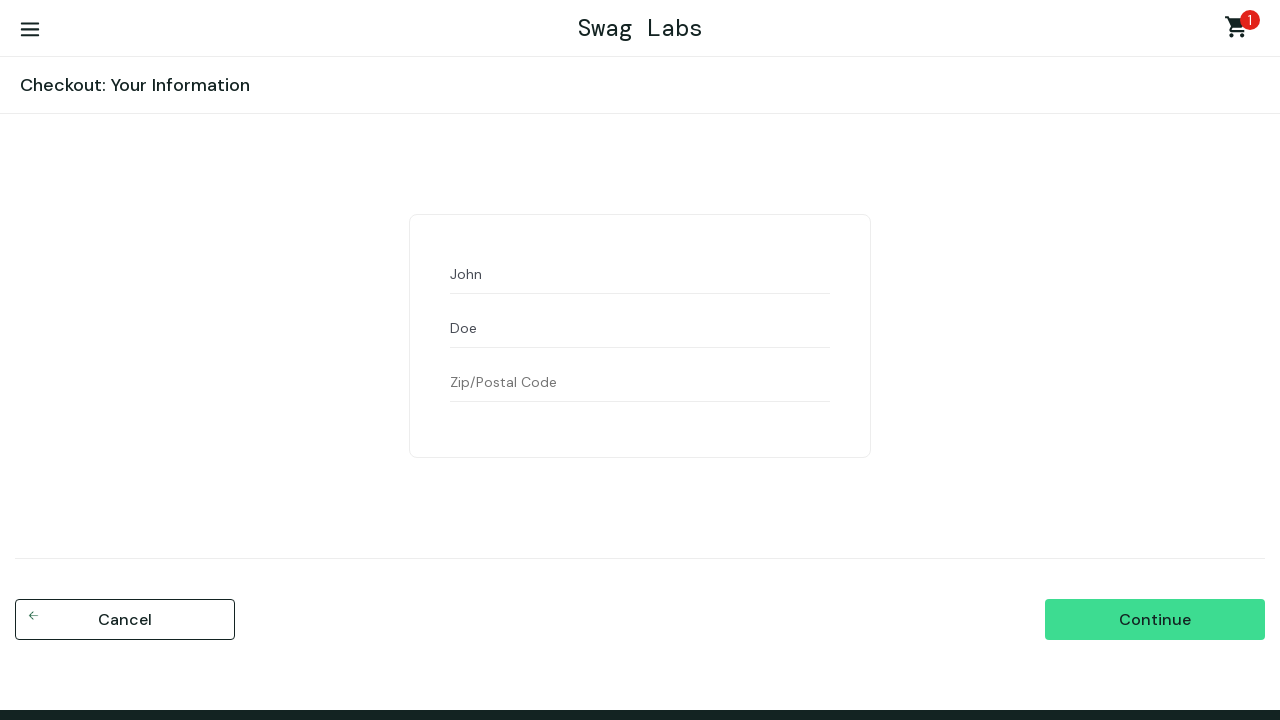

Filled postal code field with '12345' on #postal-code
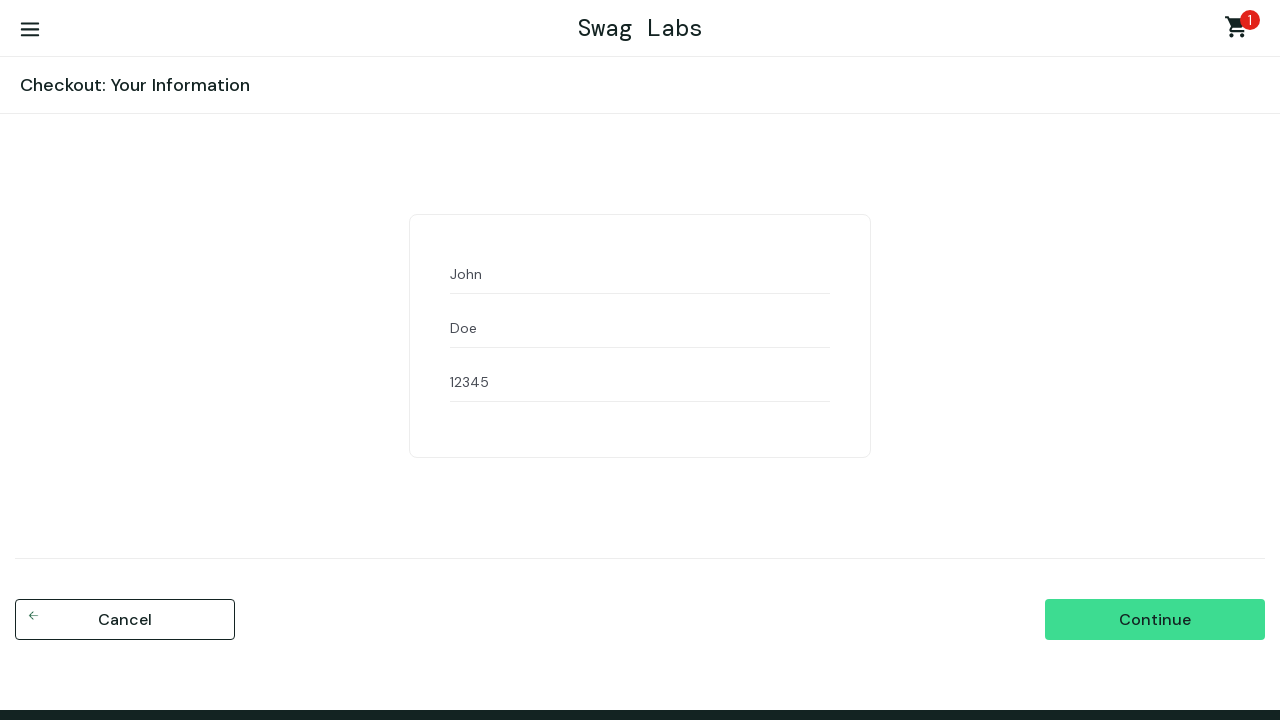

Clicked continue button to proceed with checkout at (1155, 620) on #continue
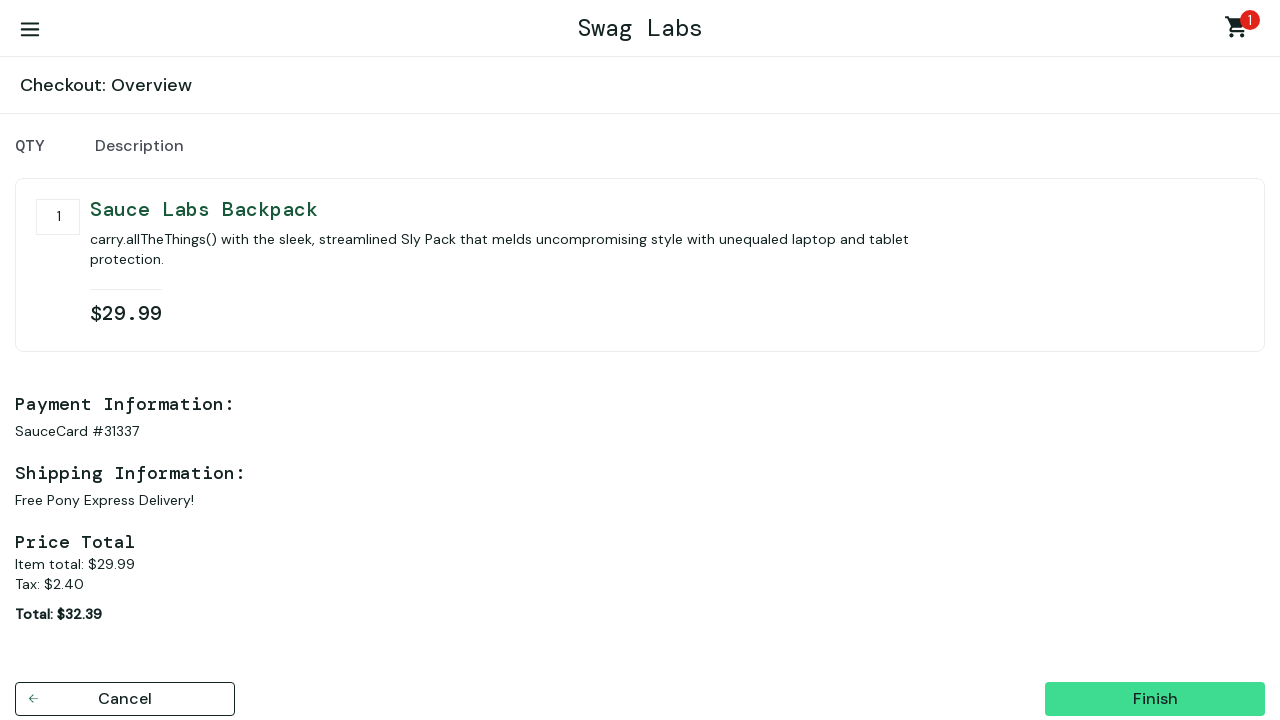

Clicked finish button to complete purchase at (1155, 699) on #finish
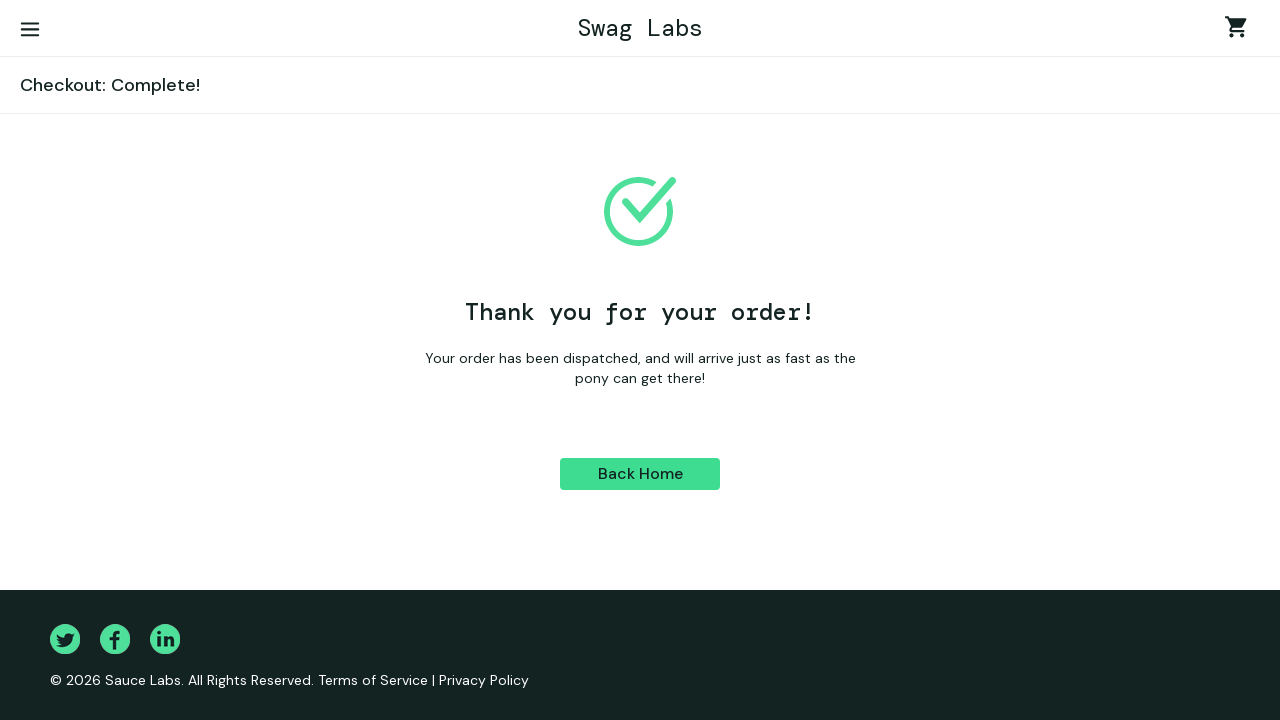

Clicked back to products button at (640, 474) on #back-to-products
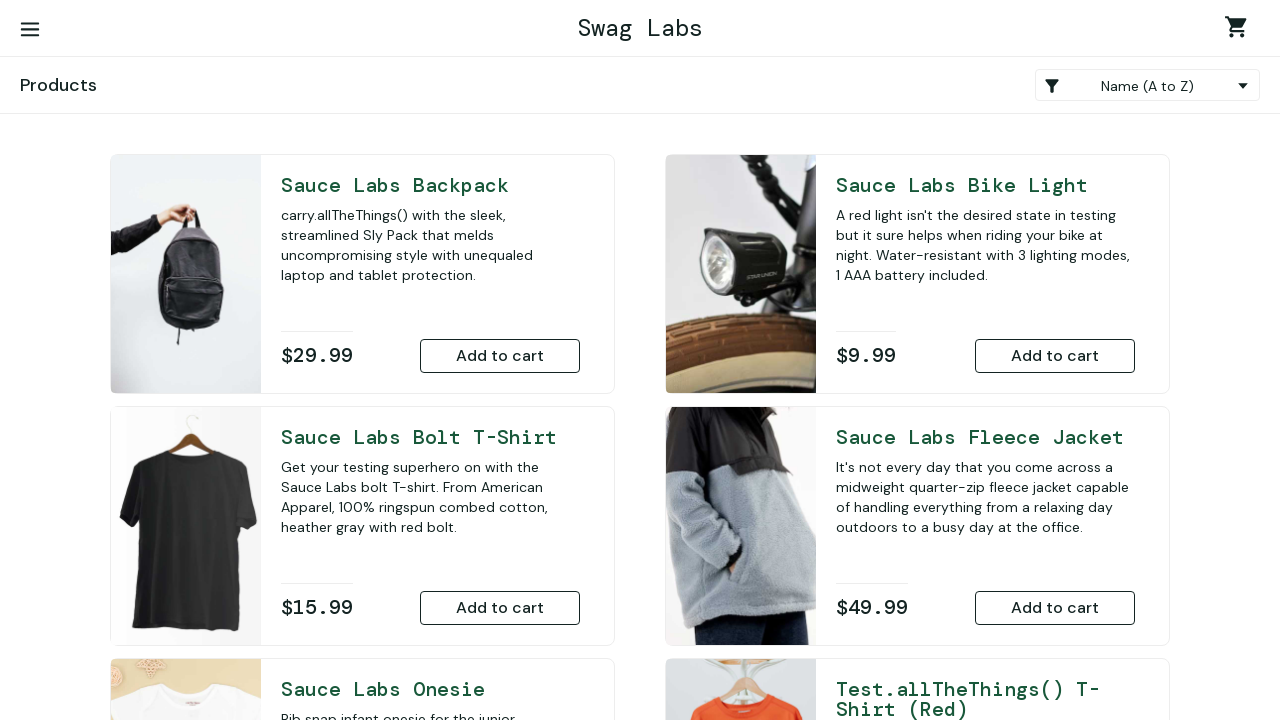

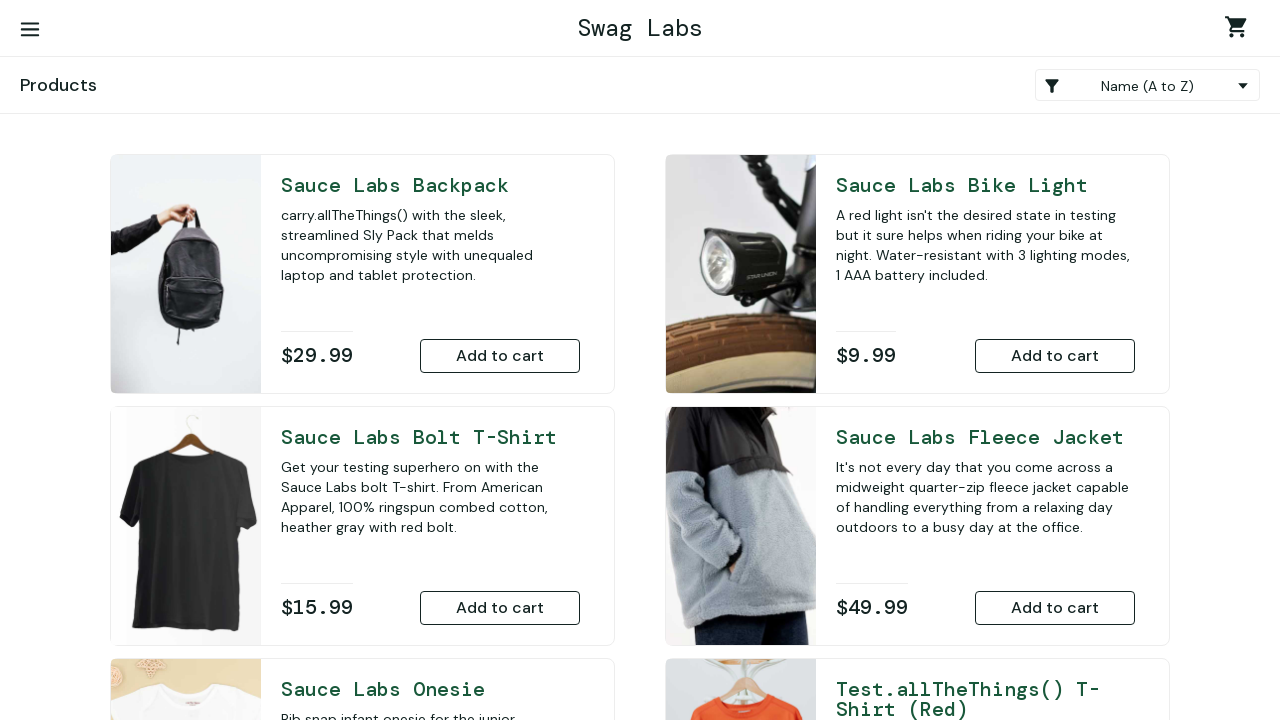